Tests a grocery shopping site by searching for products containing "ca", verifying 4 products are displayed, adding items to cart including a specific "Cashews" product, and verifying the brand logo text.

Starting URL: https://rahulshettyacademy.com/seleniumPractise/#/

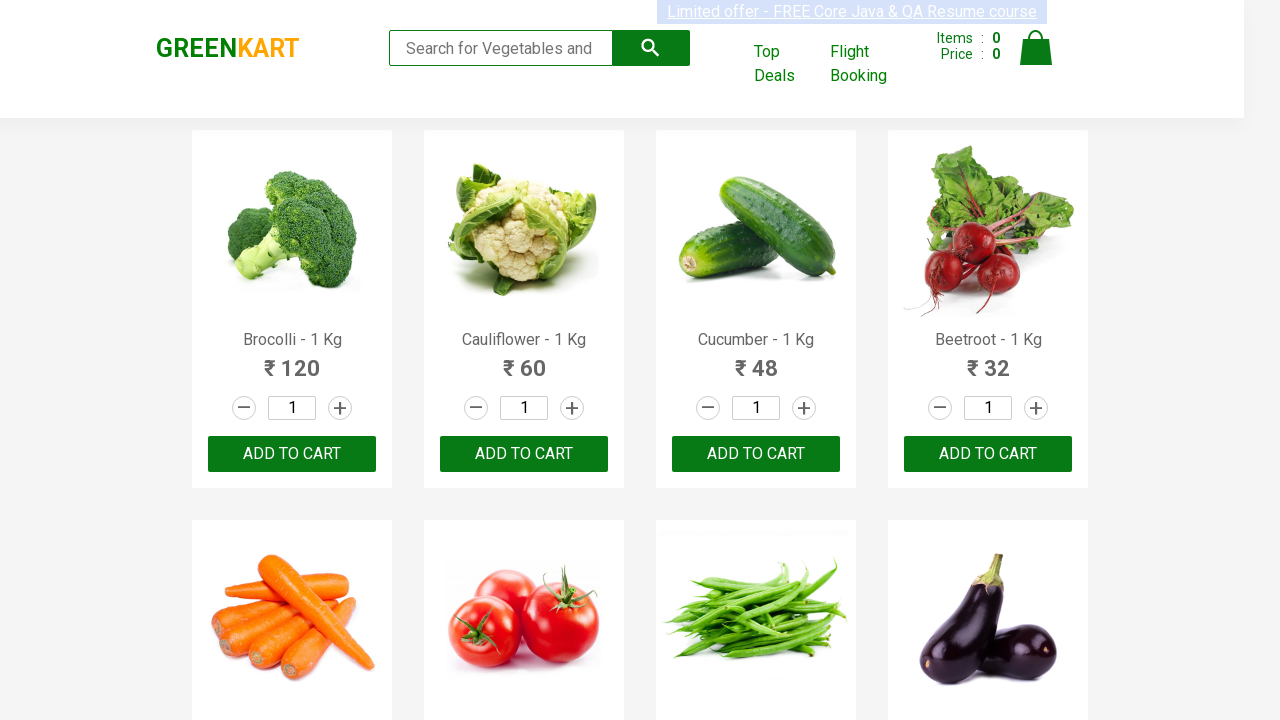

Typed 'ca' in search box on .search-keyword
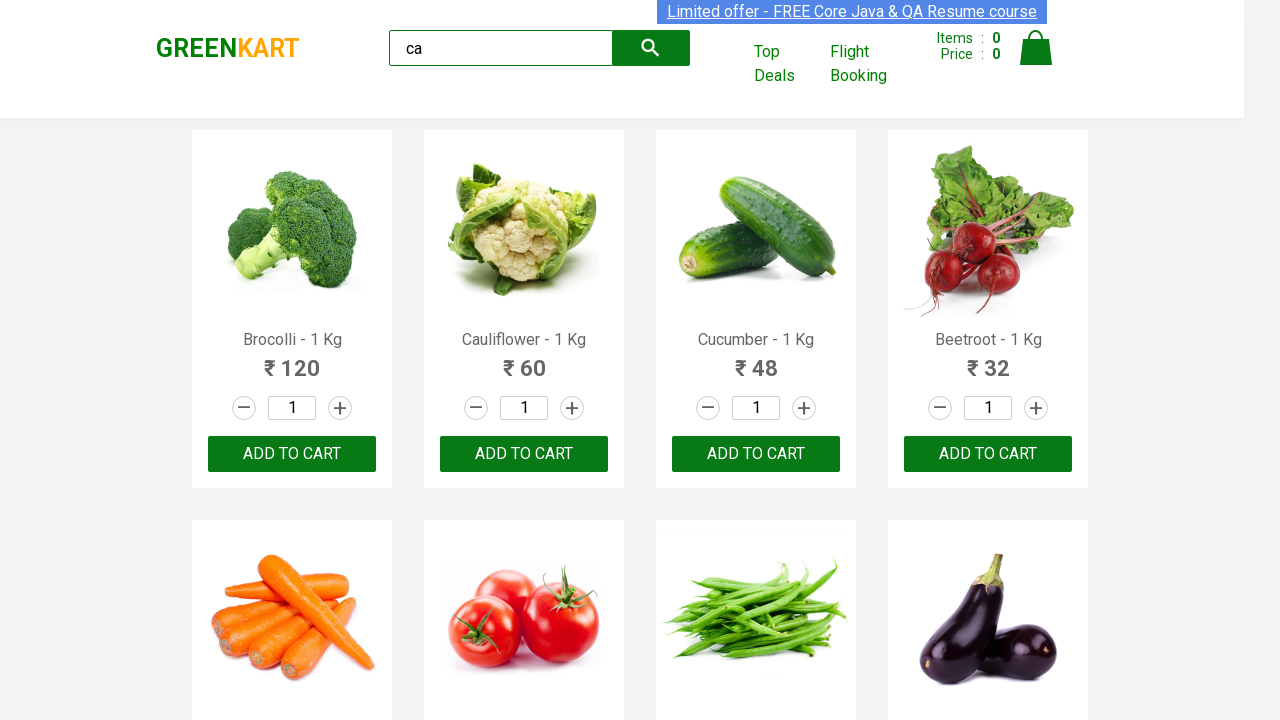

Waited 2 seconds for search results to filter
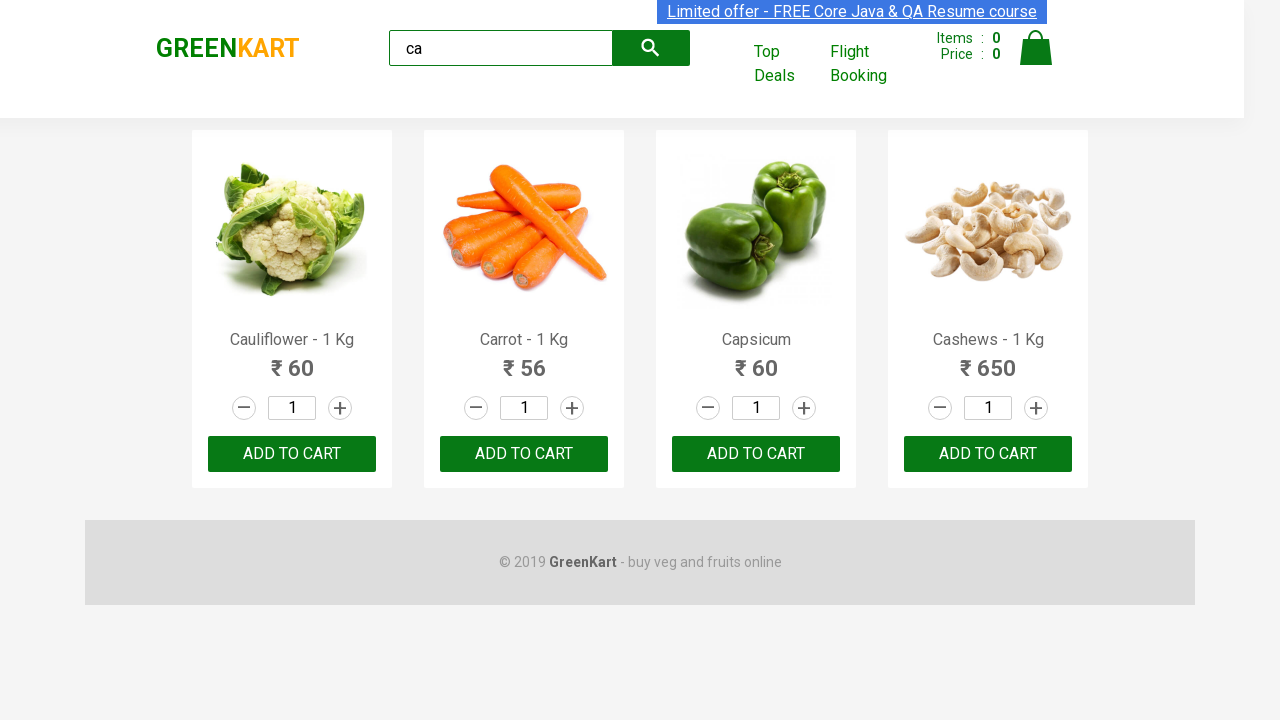

Verified 4 visible products are displayed
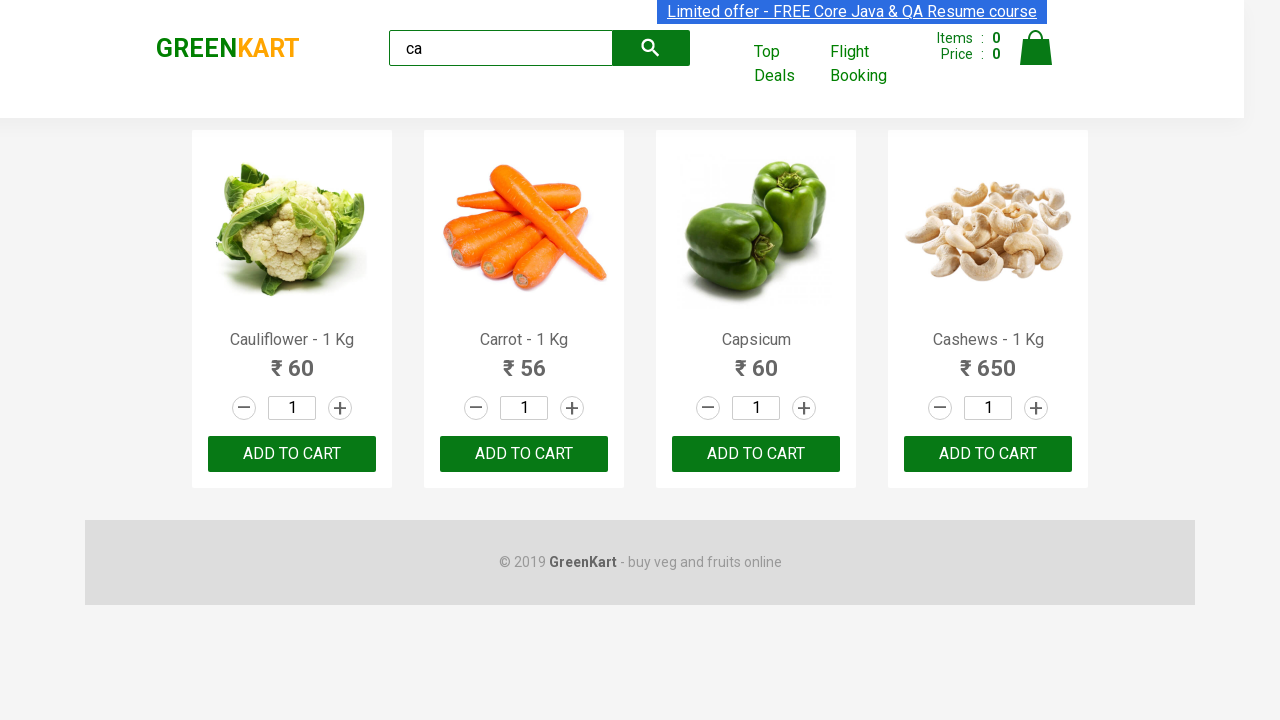

Verified products container has 4 products
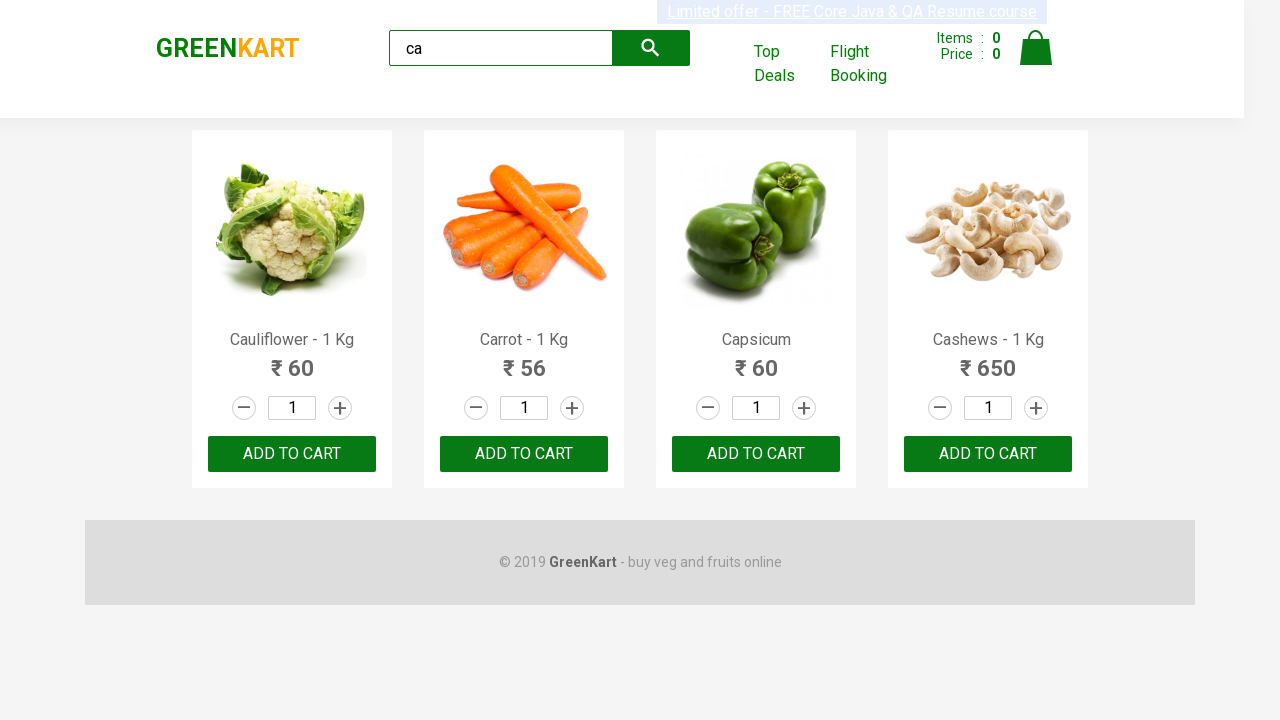

Clicked ADD TO CART on second product at (524, 454) on .products >> .product >> nth=1 >> text=ADD TO CART
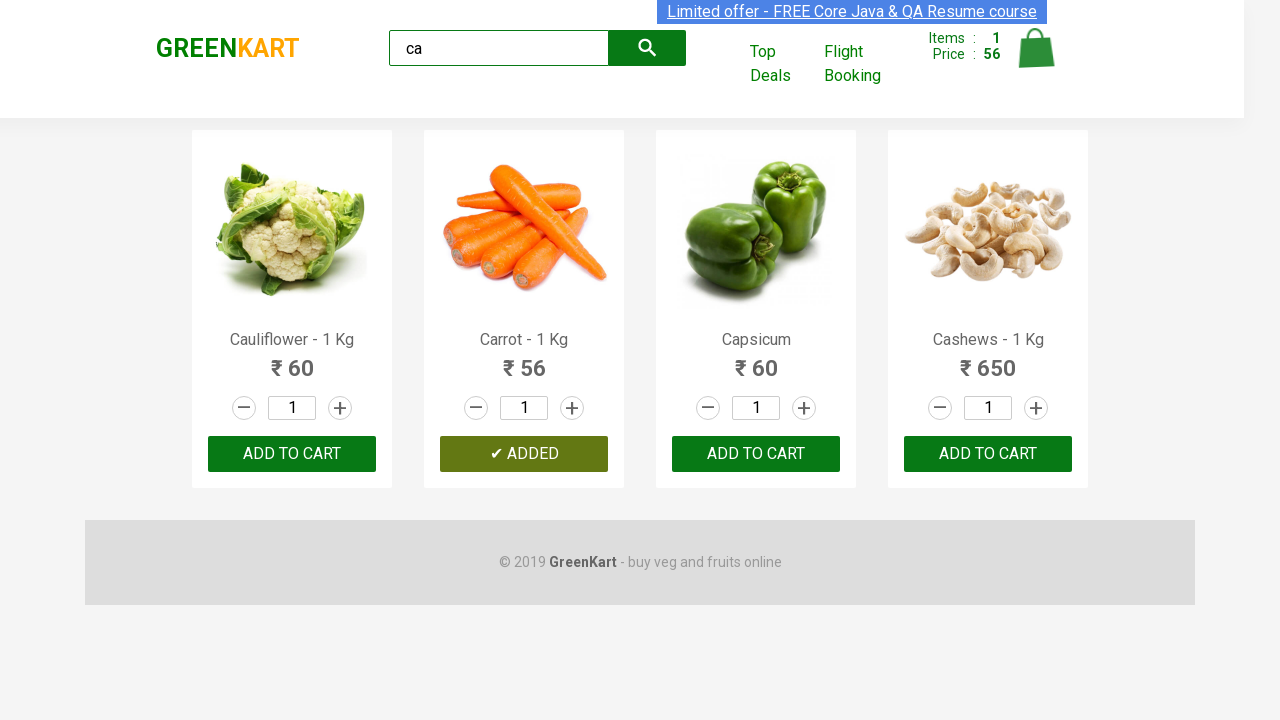

Found and clicked ADD TO CART button for Cashews product at index 3 at (988, 454) on .products >> .product >> nth=3 >> button
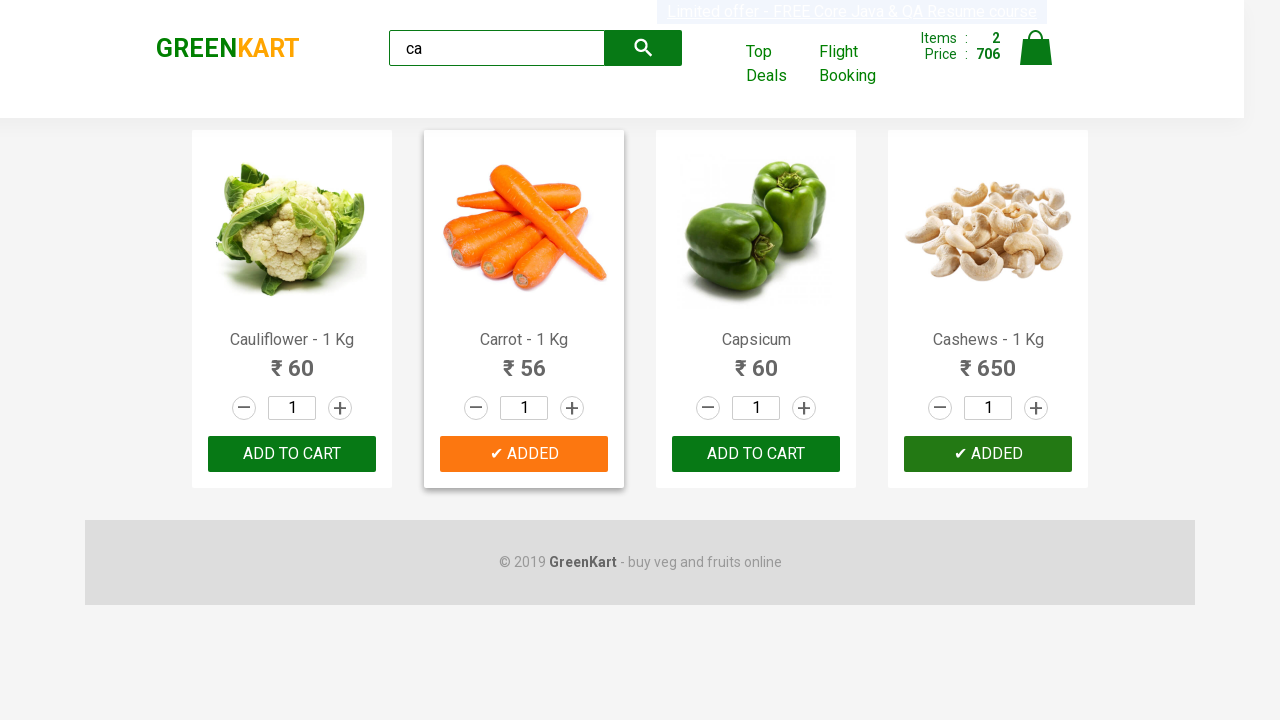

Retrieved brand logo text: GREENKART
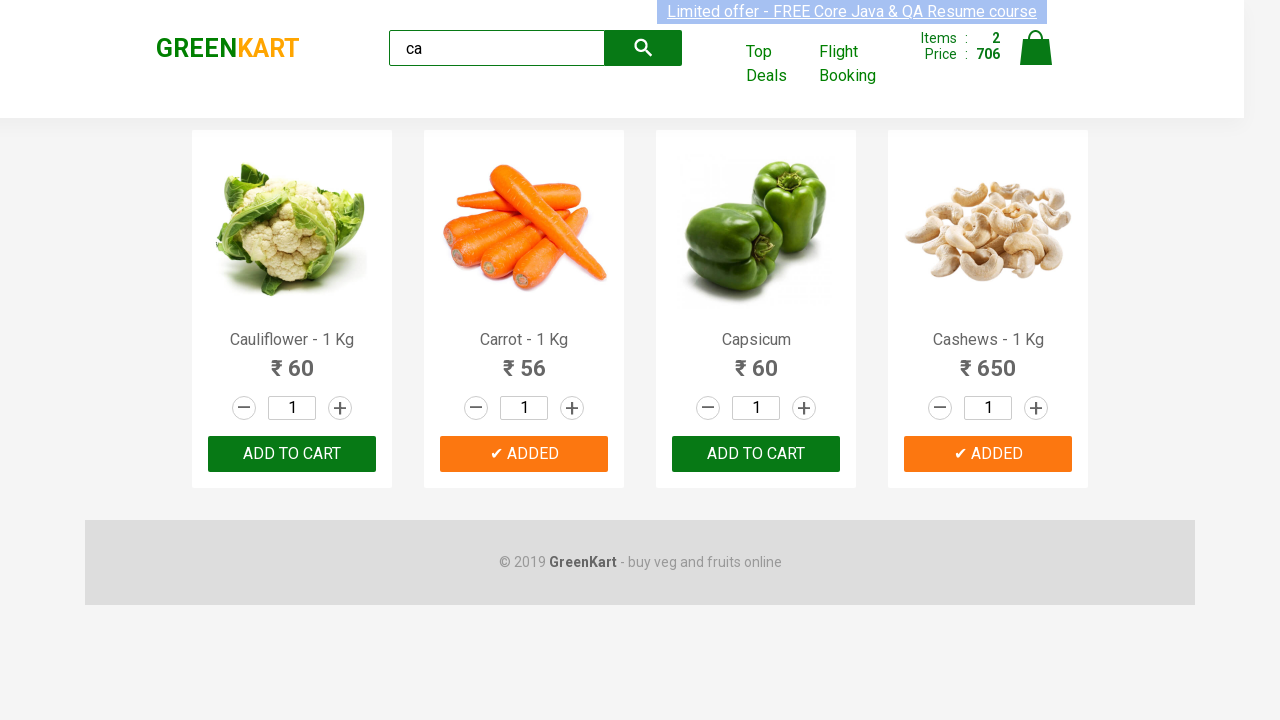

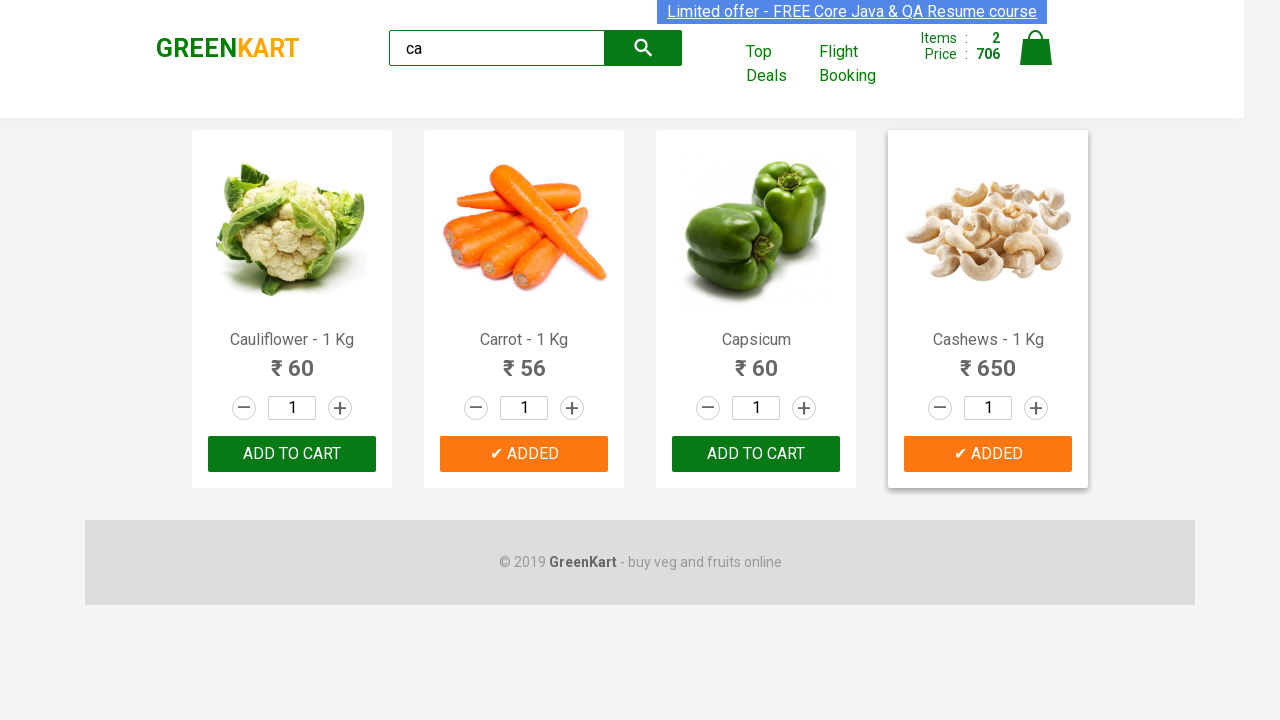